Tests YouTube search functionality by clicking the search box, entering a search query "Tom and Jerry", submitting the search, and then navigating directly to a specific video URL.

Starting URL: https://www.youtube.com/

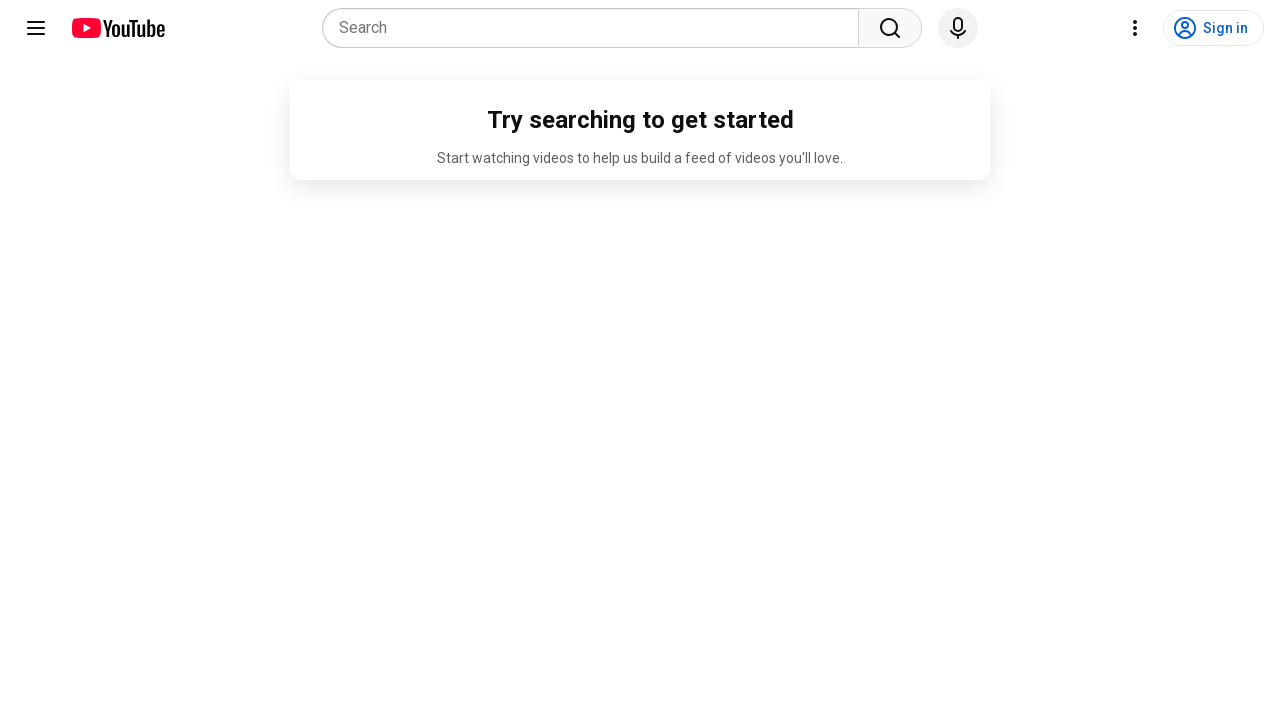

Clicked on YouTube search box at (596, 28) on input[name='search_query']
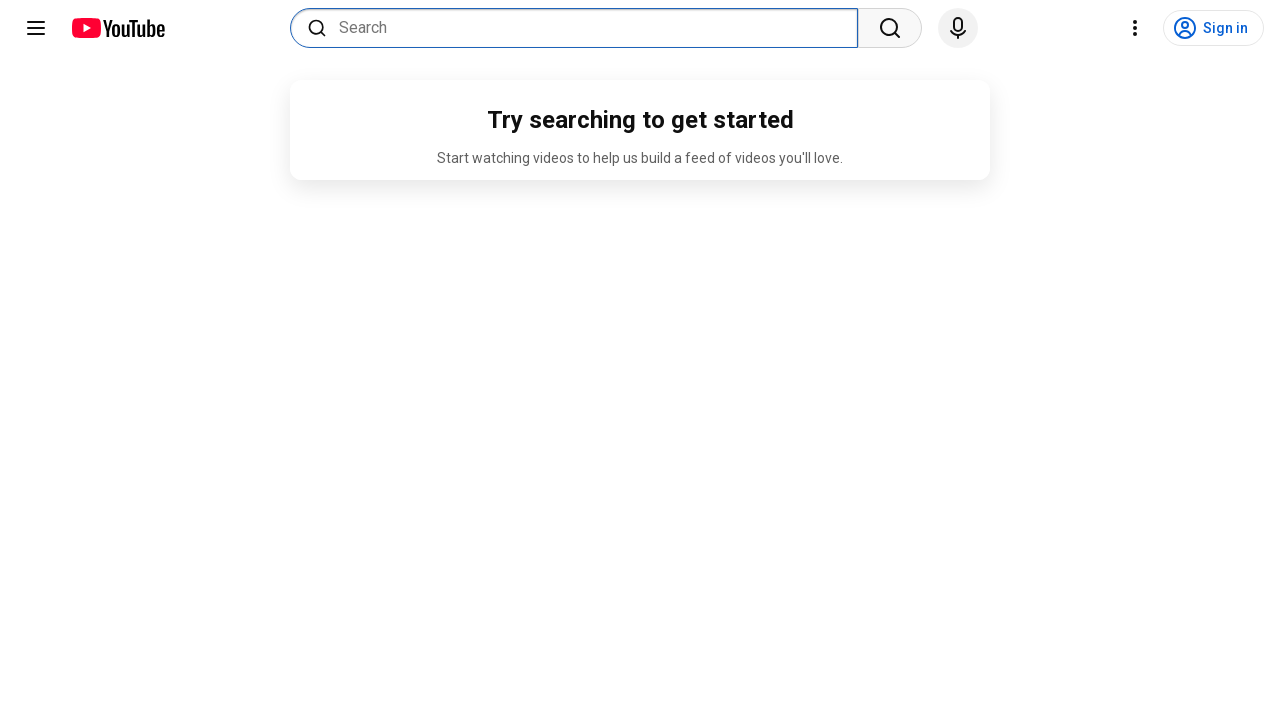

Filled search box with 'Tom and Jerry' on input[name='search_query']
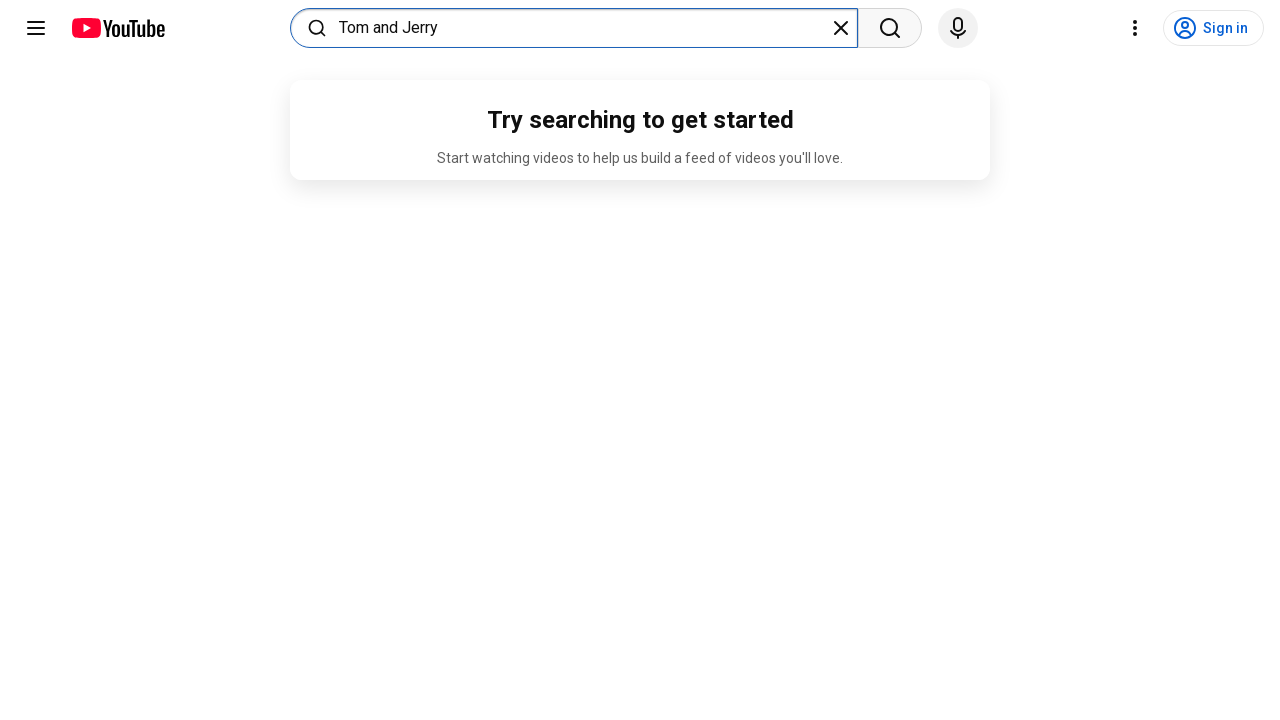

Pressed Enter to submit search query on input[name='search_query']
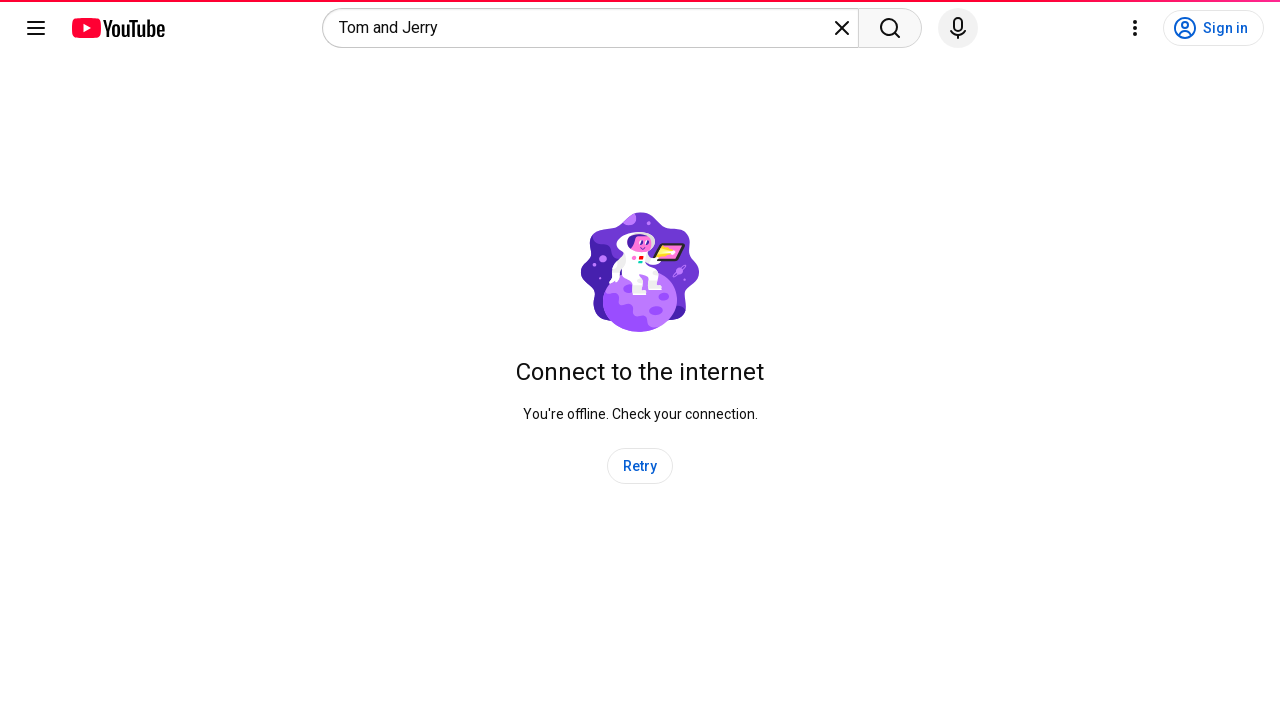

Search results page loaded
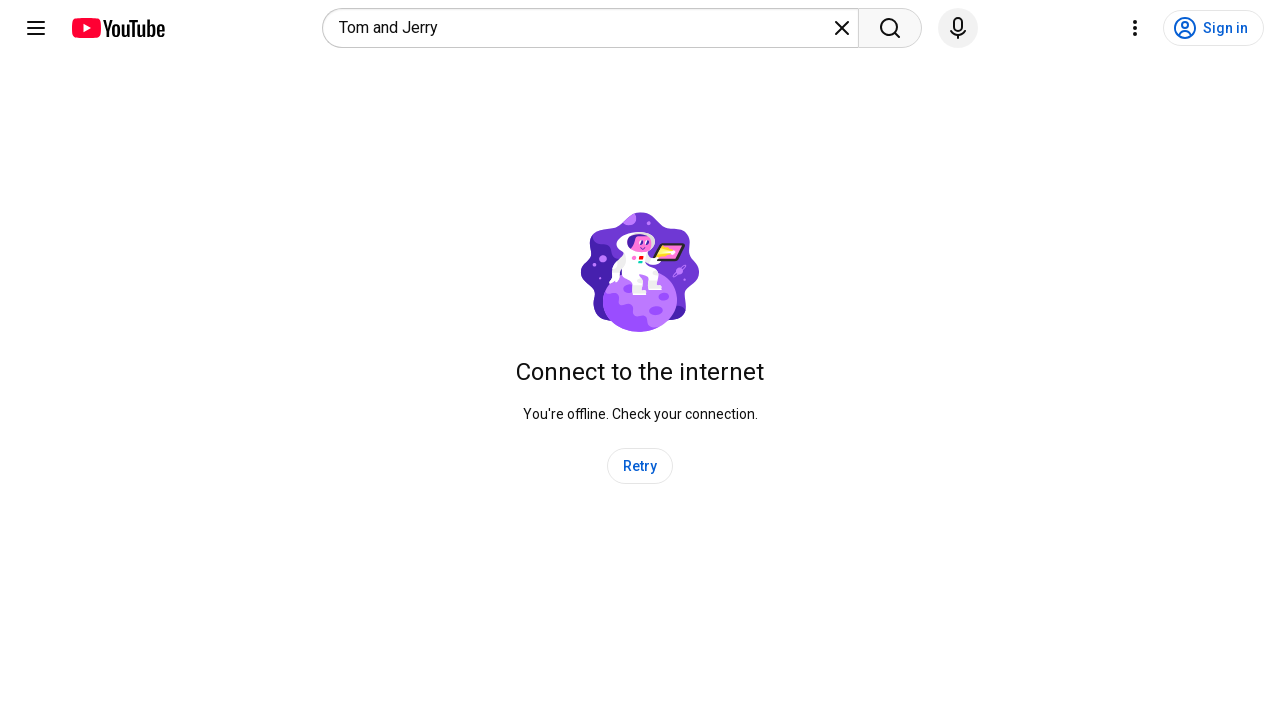

Navigated directly to specific video URL
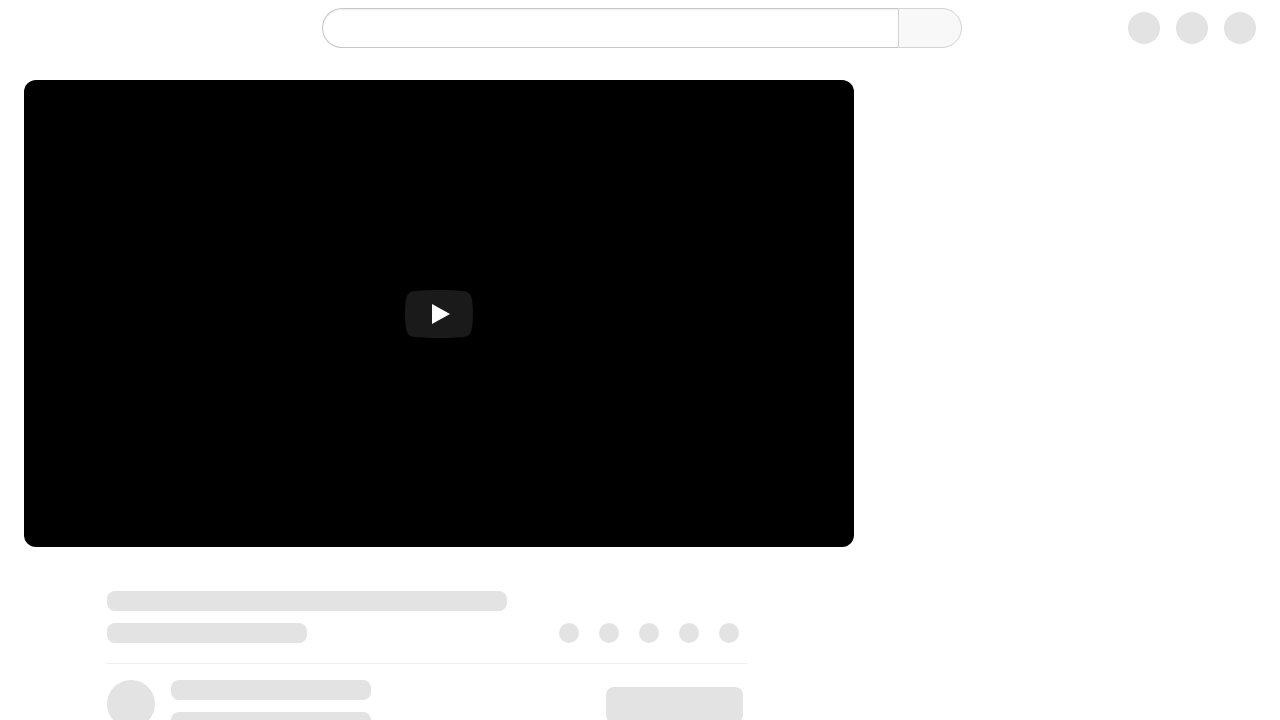

Video page loaded successfully
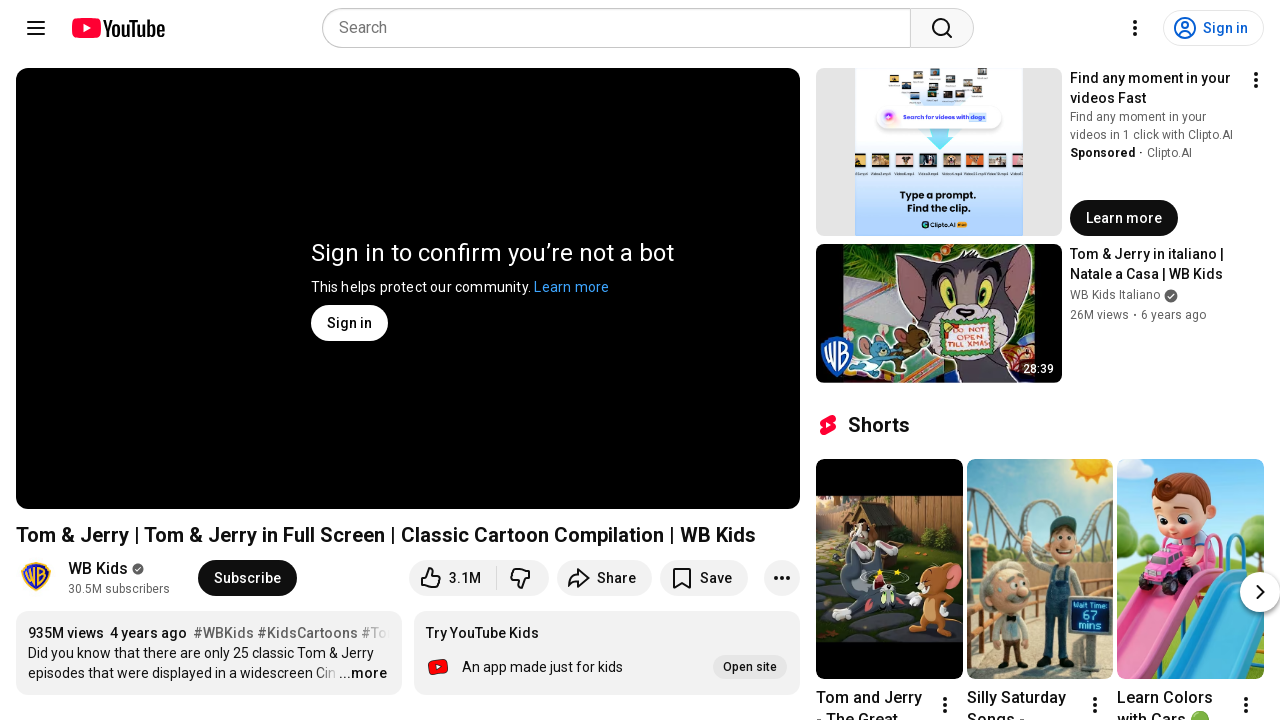

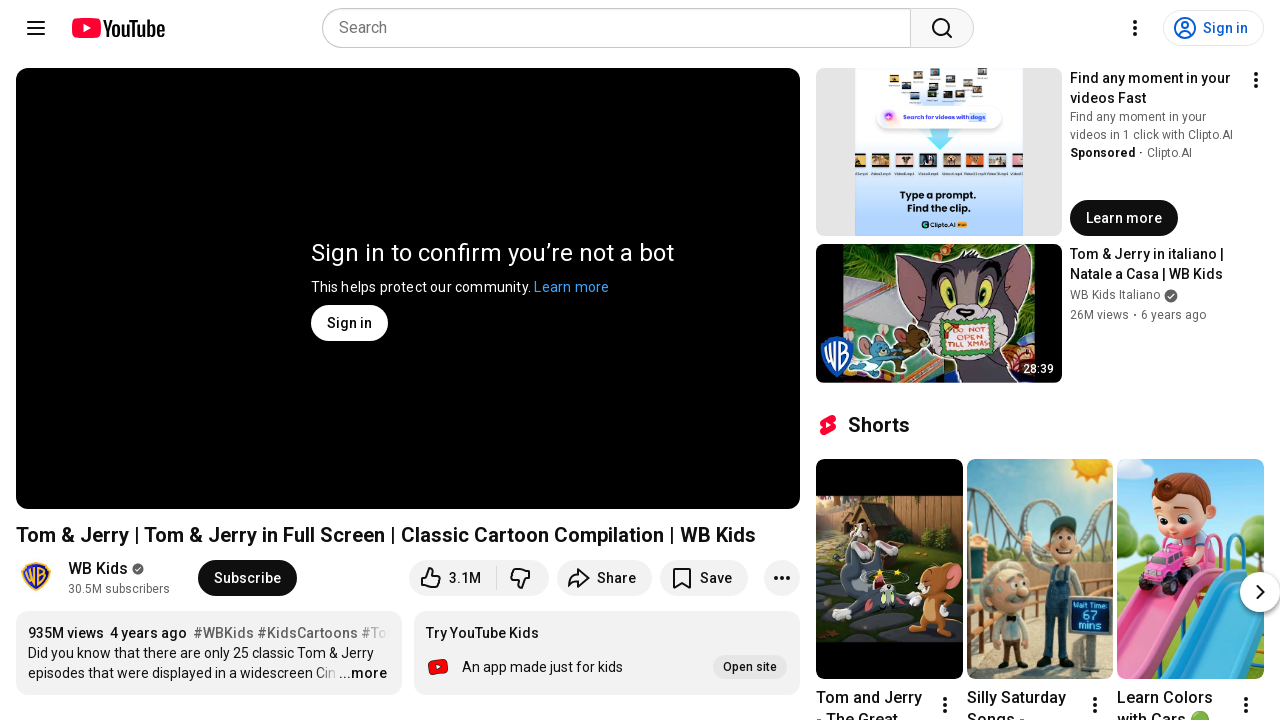